Tests an e-commerce vegetable shopping site by searching for products containing 'ca', verifying 4 products are displayed, adding items to cart including one by name (Cashews), and verifying the brand logo text is 'GREENKART'

Starting URL: https://rahulshettyacademy.com/seleniumPractise/#/

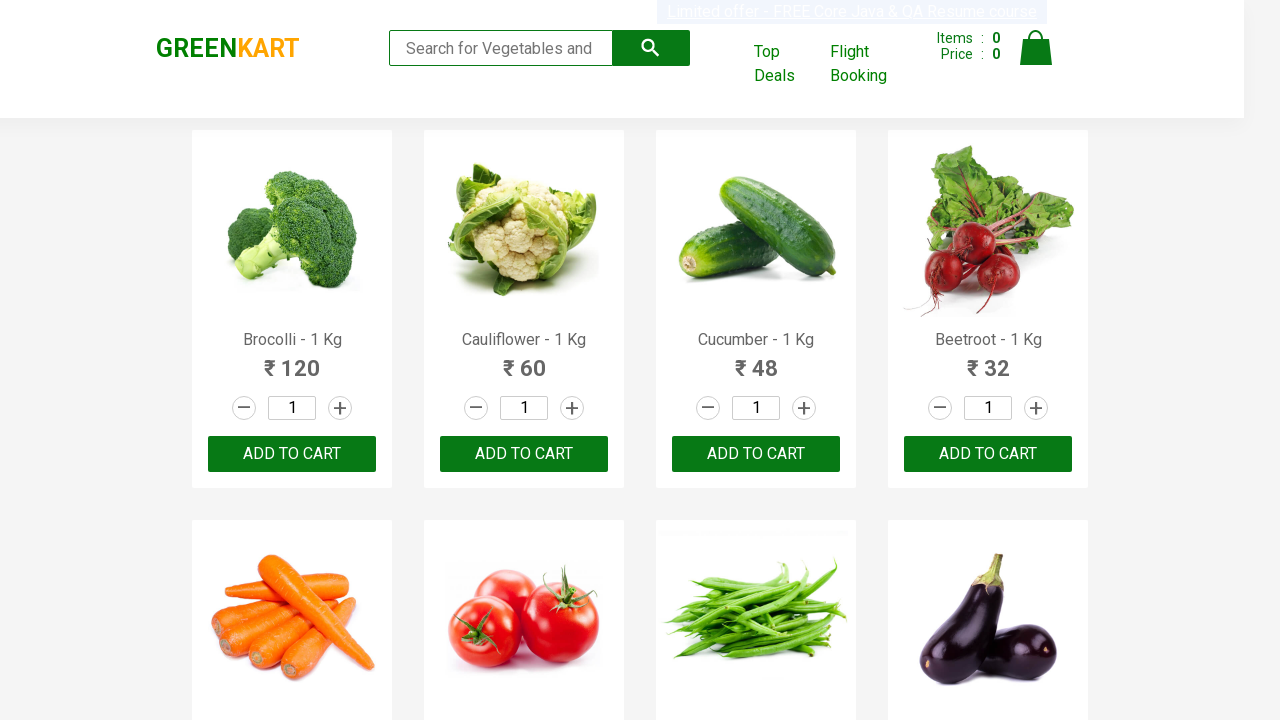

Filled search box with 'ca' on .search-keyword
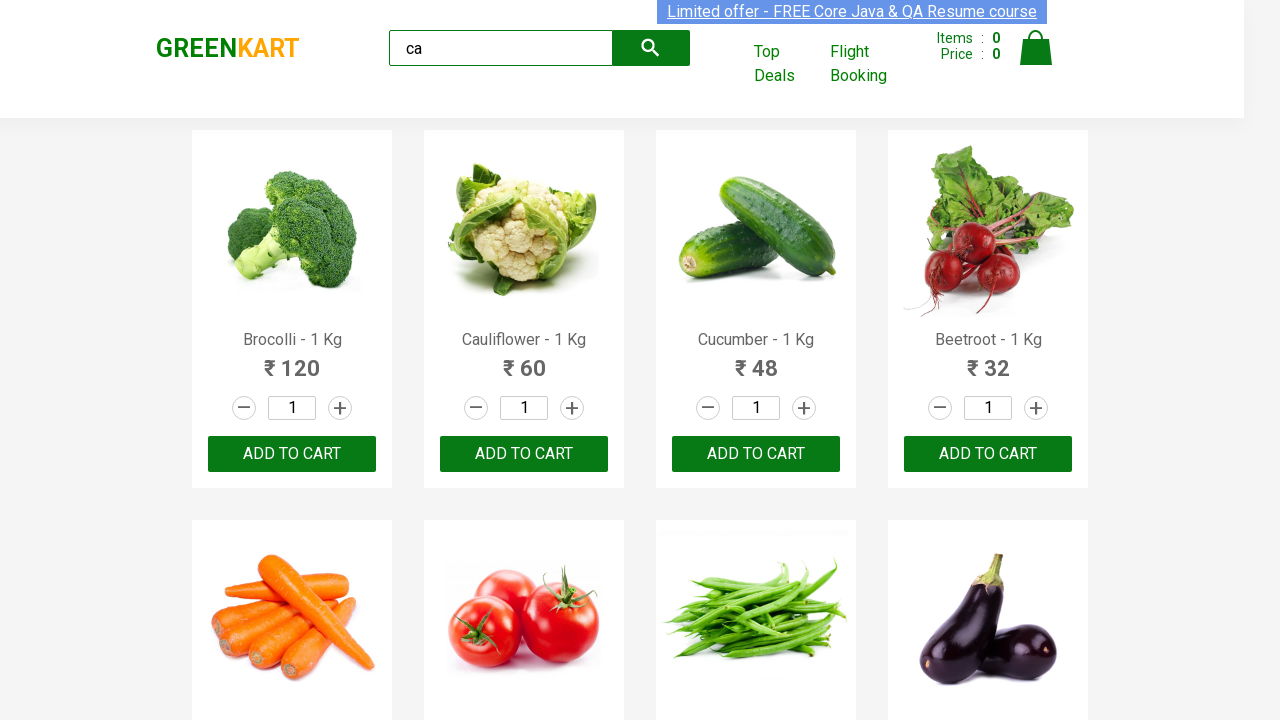

Waited 2 seconds for search results to load
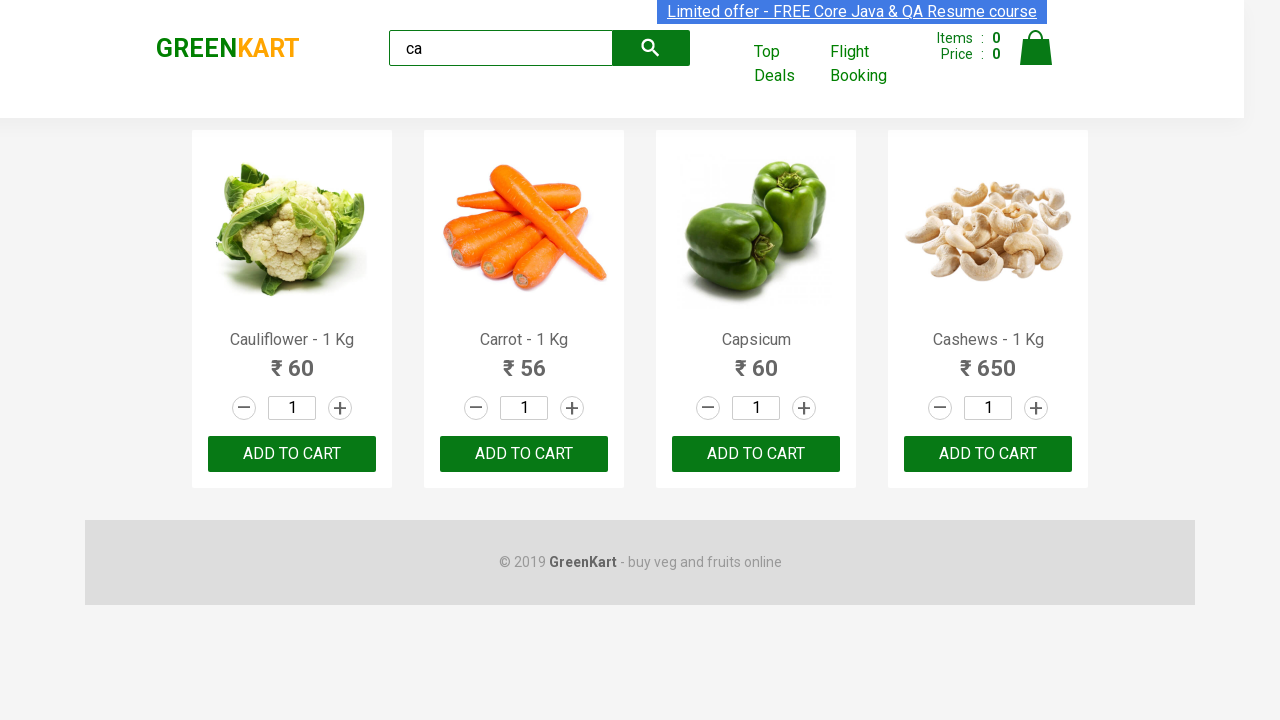

Visible products loaded
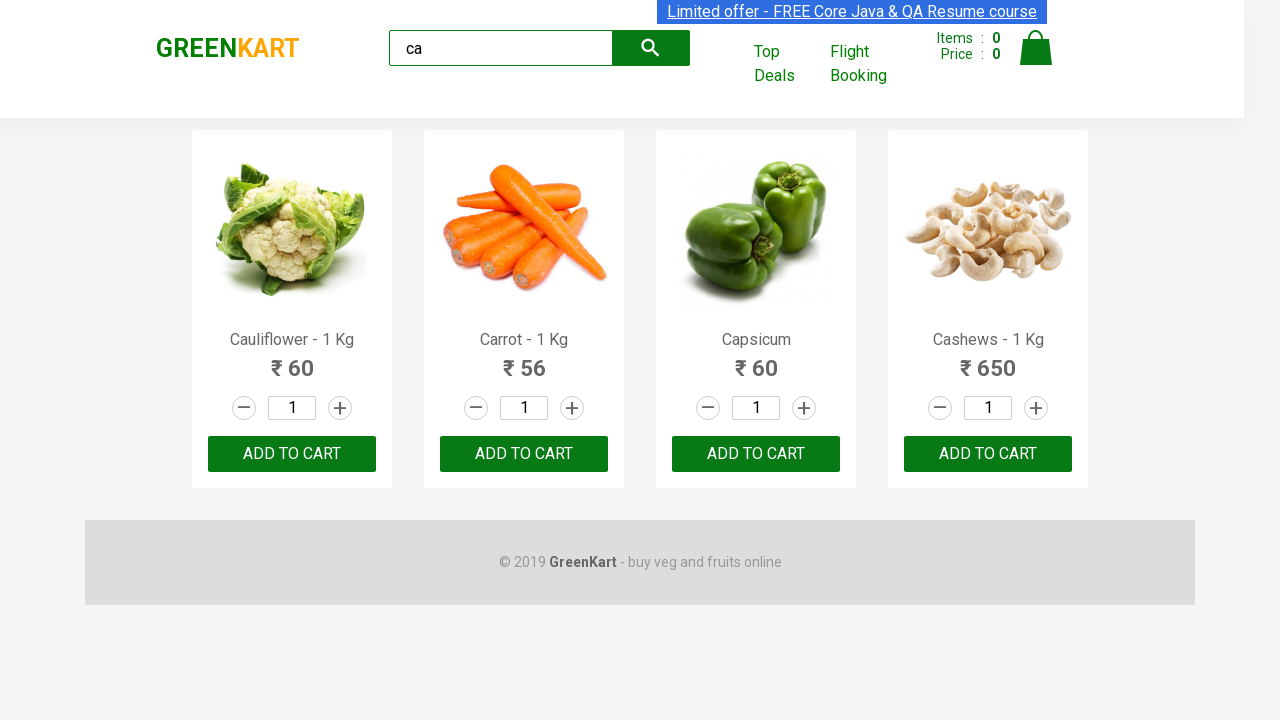

Verified 4 products are displayed
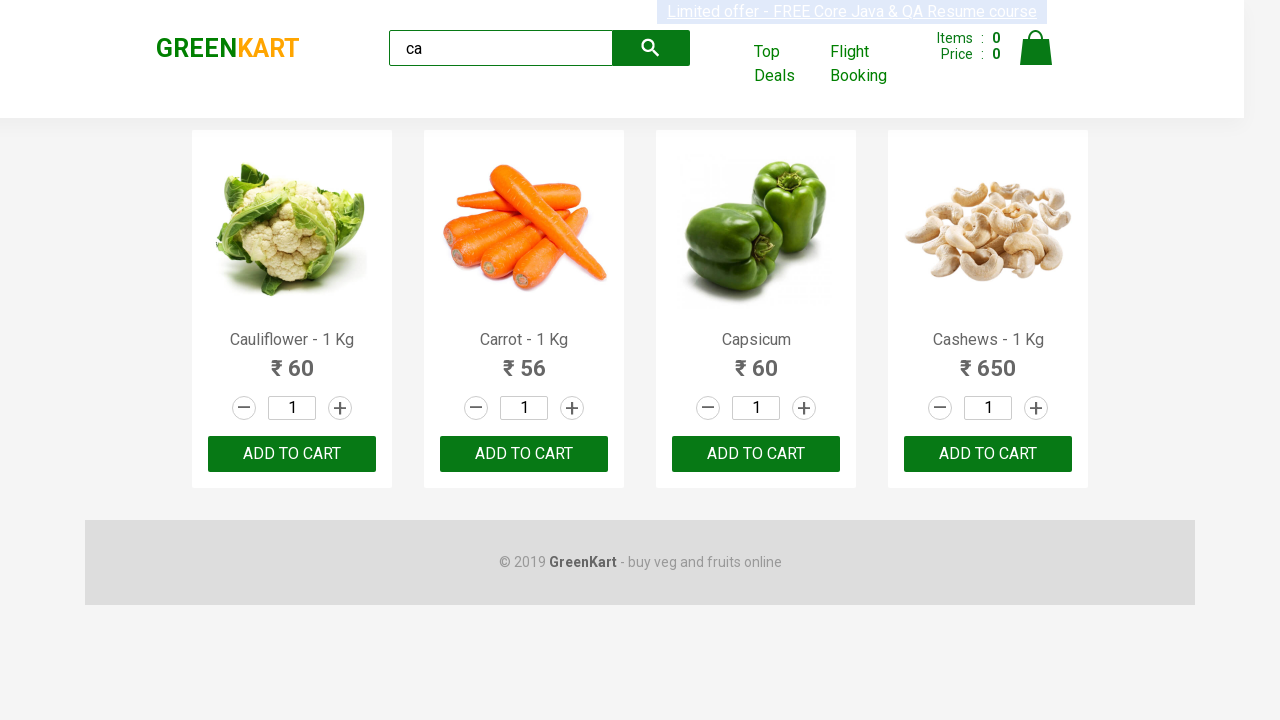

Clicked ADD TO CART on 3rd product at (756, 454) on .products .product >> nth=2 >> text=ADD TO CART
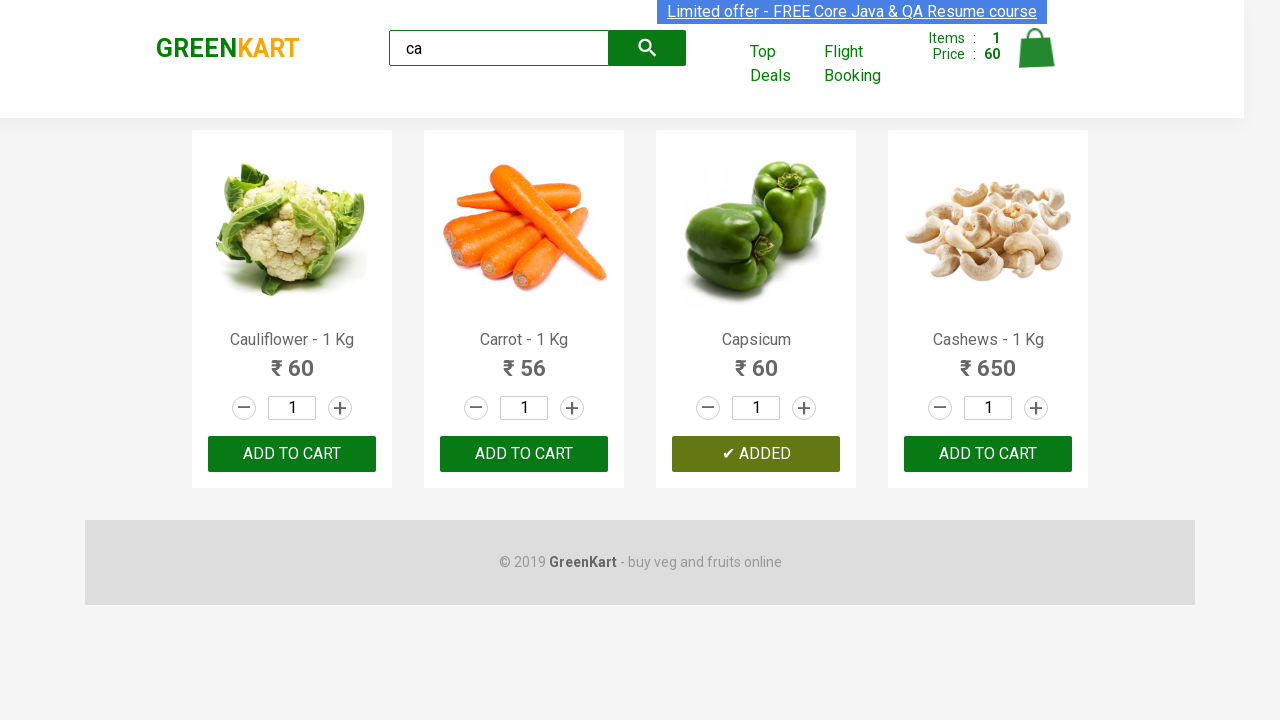

Clicked button on 3rd child product at (756, 454) on :nth-child(3) > .product-action > button
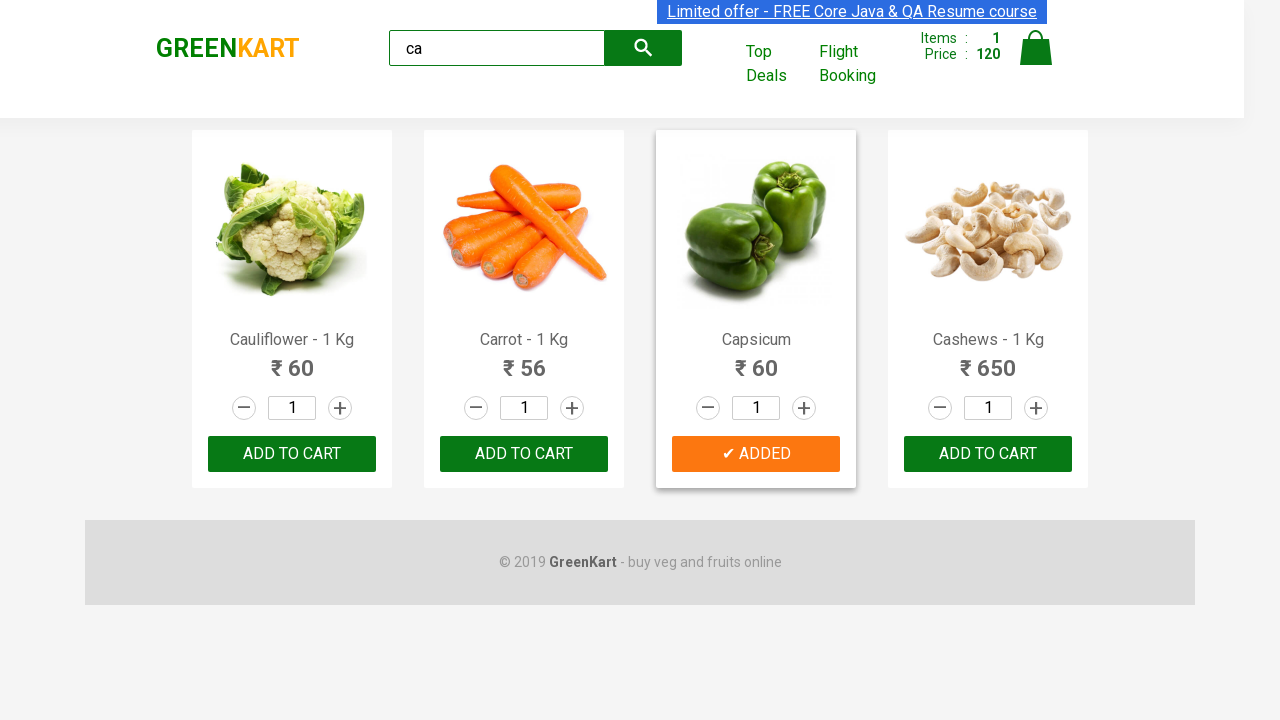

Clicked ADD TO CART on 3rd product again at (756, 454) on .products .product >> nth=2 >> text=ADD TO CART
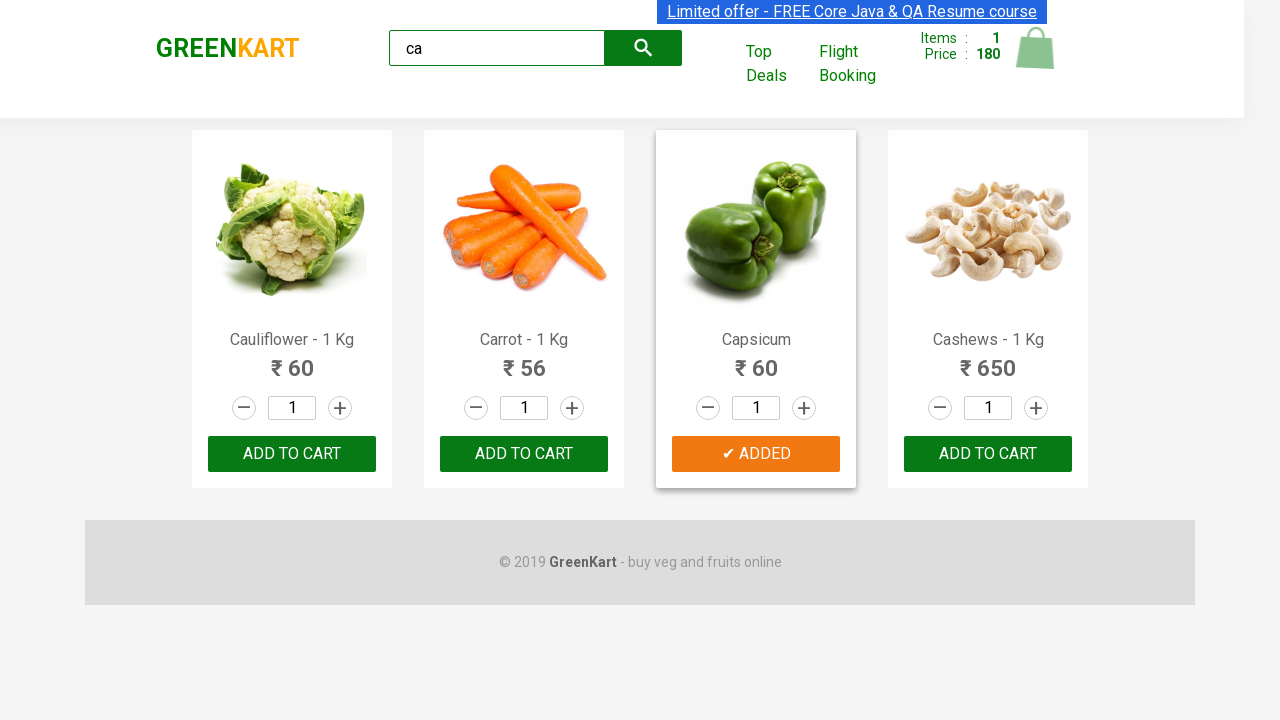

Clicked ADD TO CART for Cashews product at (988, 454) on .products .product >> nth=3 >> button
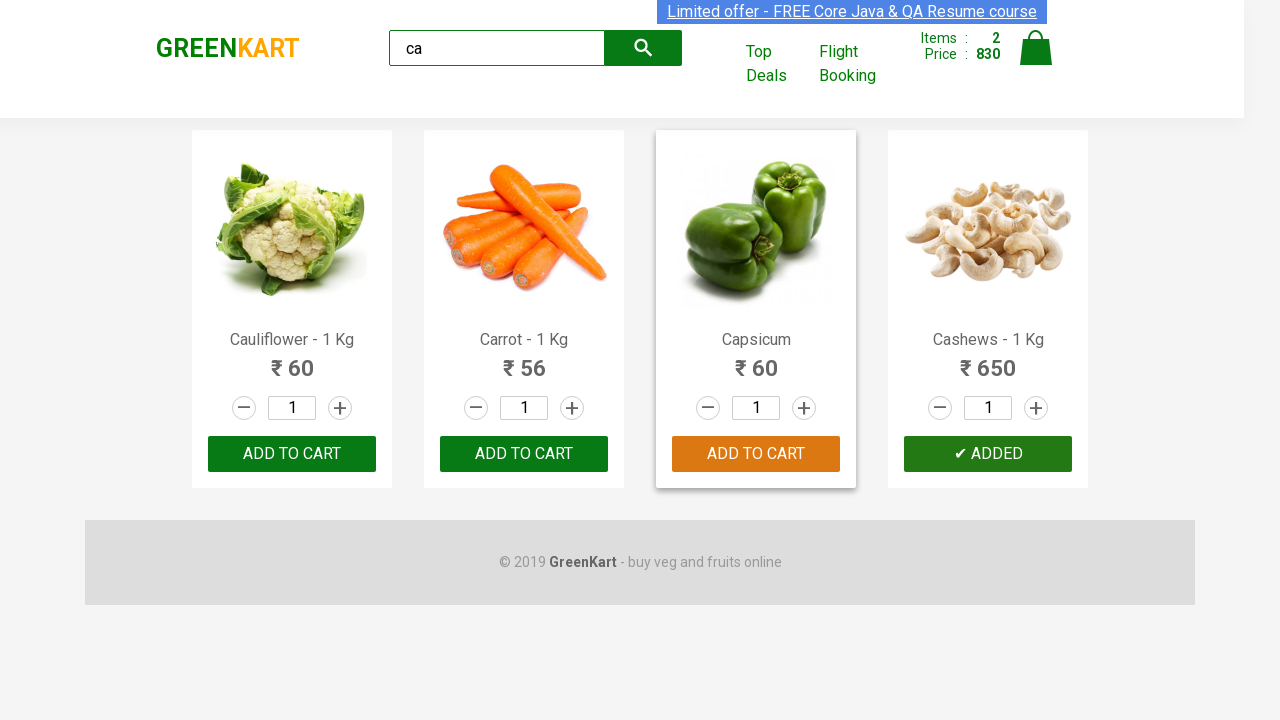

Verified brand logo text is 'GREENKART'
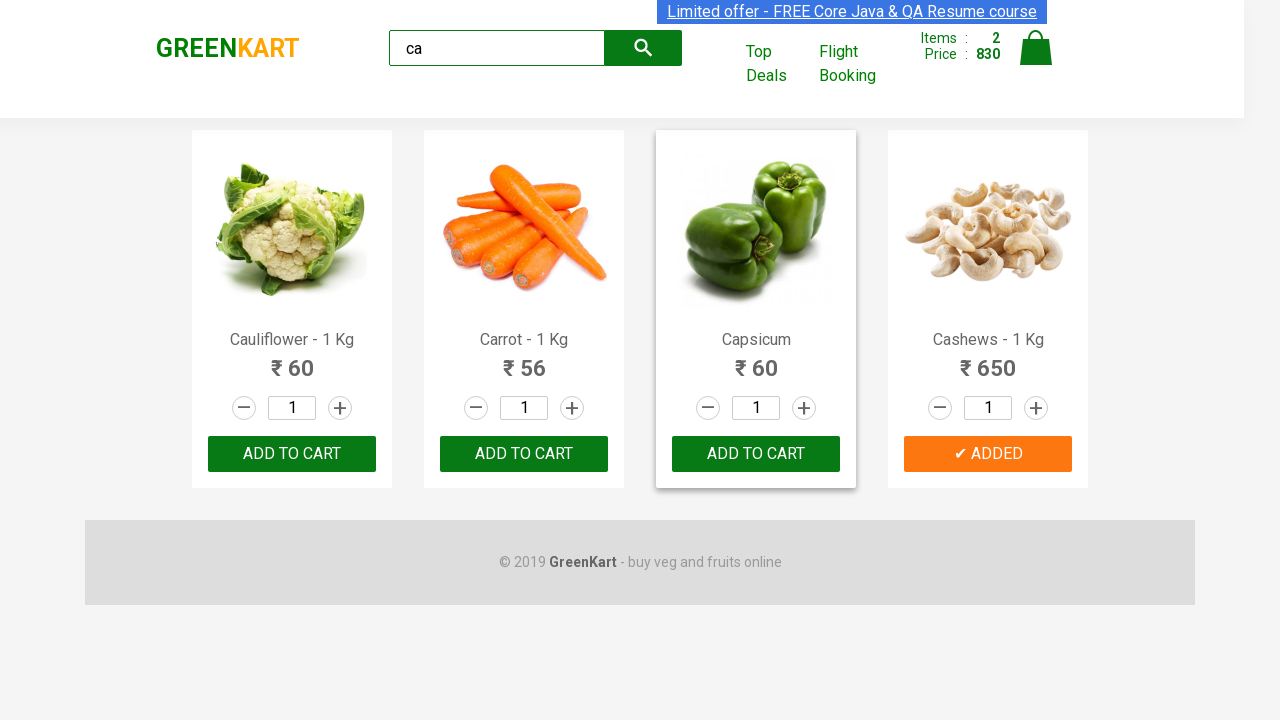

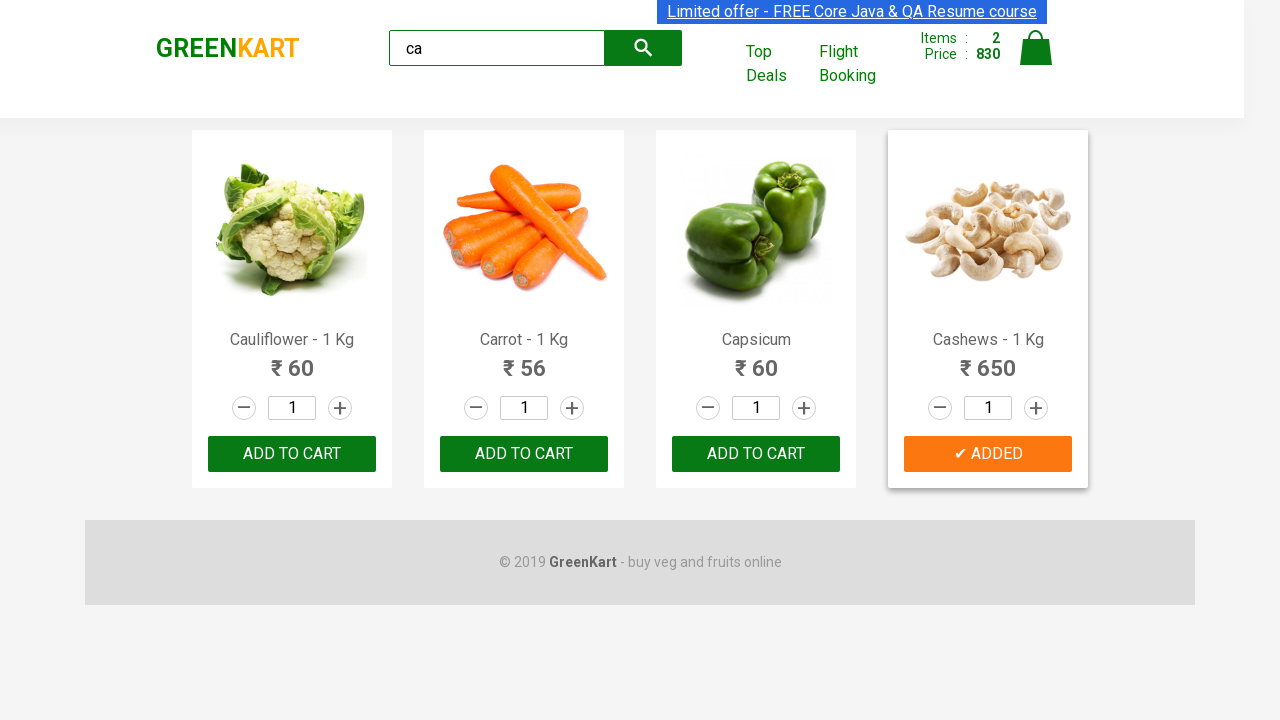